Tests product search functionality across main page and offers page, verifying that the same product name appears in both locations

Starting URL: https://rahulshettyacademy.com/seleniumPractise/#/

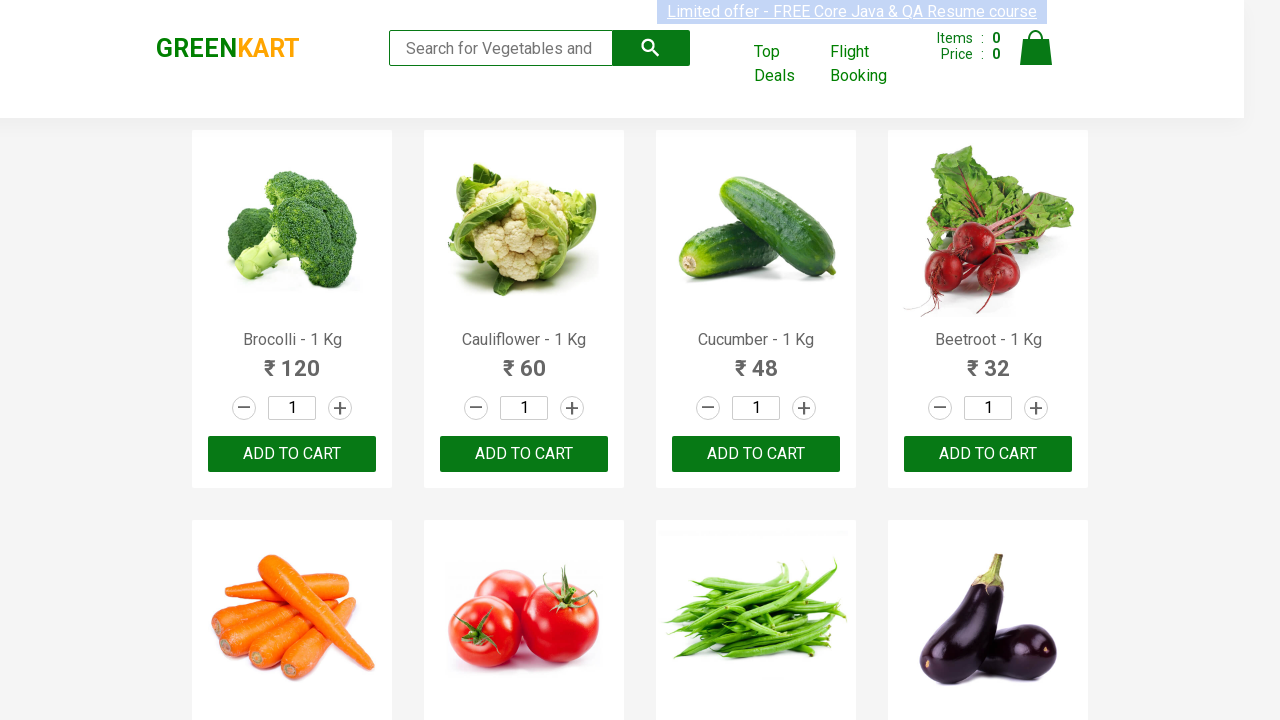

Filled search field with 'Tom' on landing page on //input[@type='search']
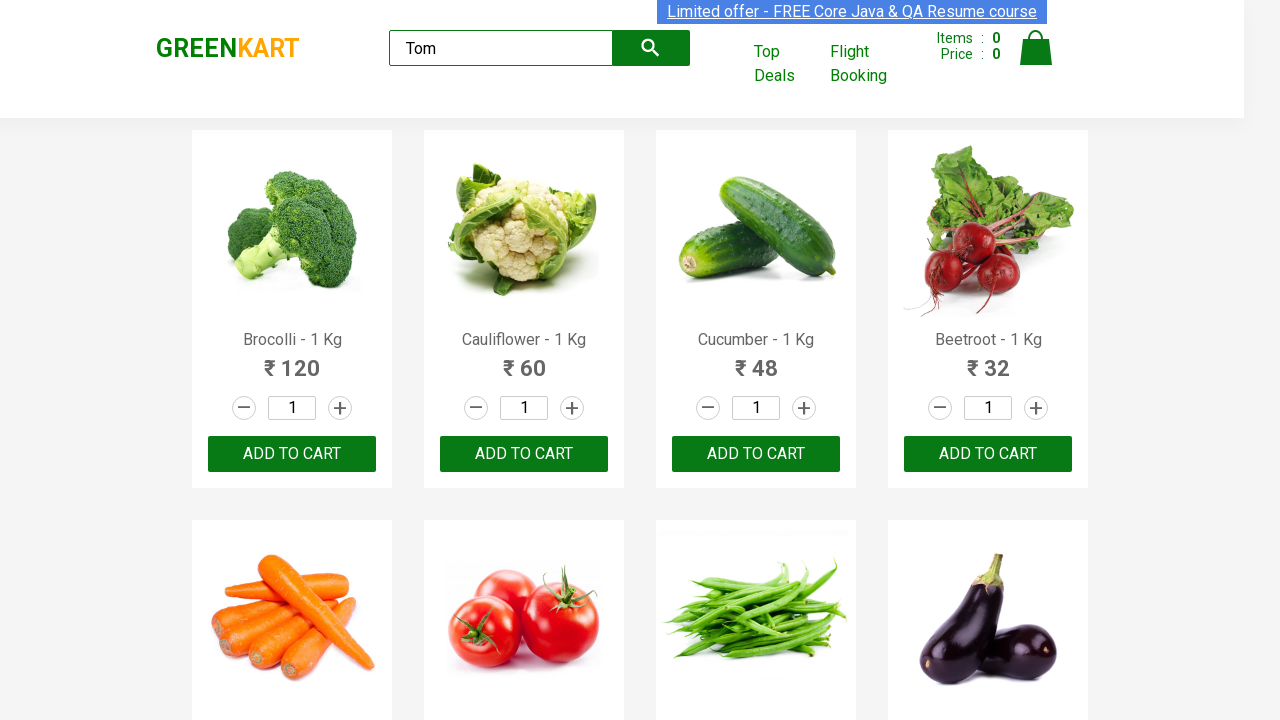

Waited 2 seconds for search results to load
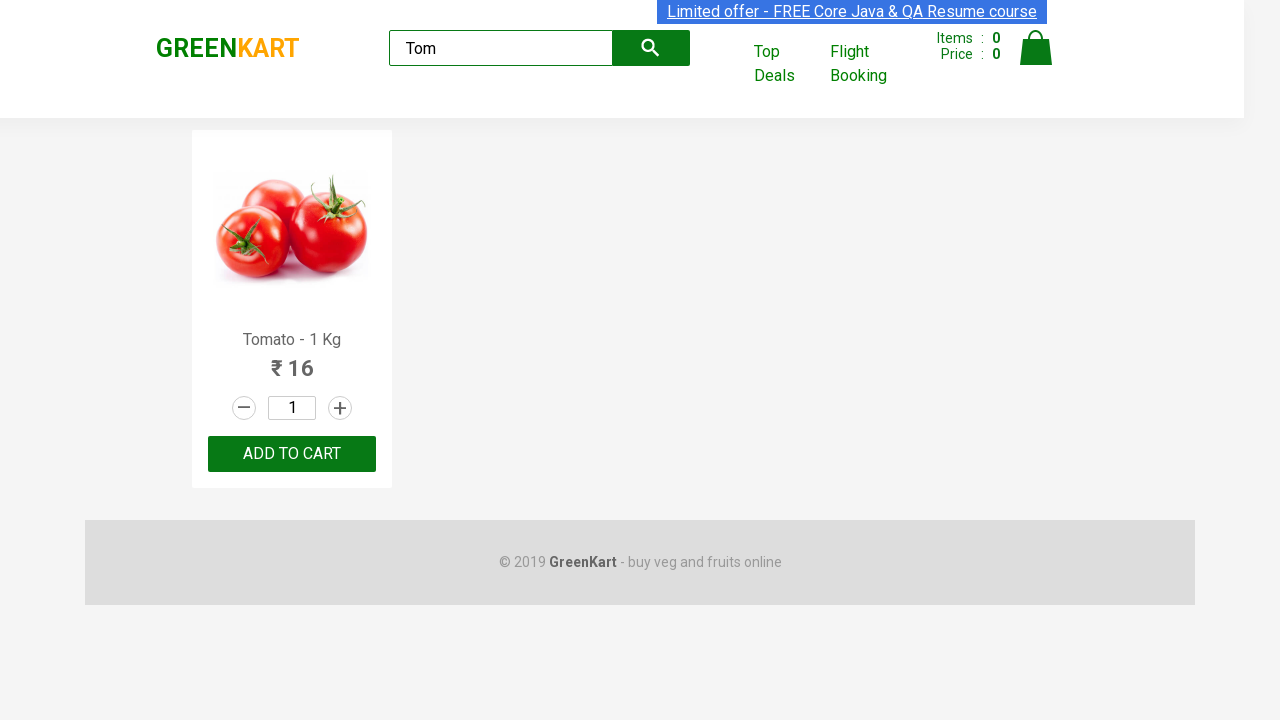

Extracted product name from landing page: 'Tomato'
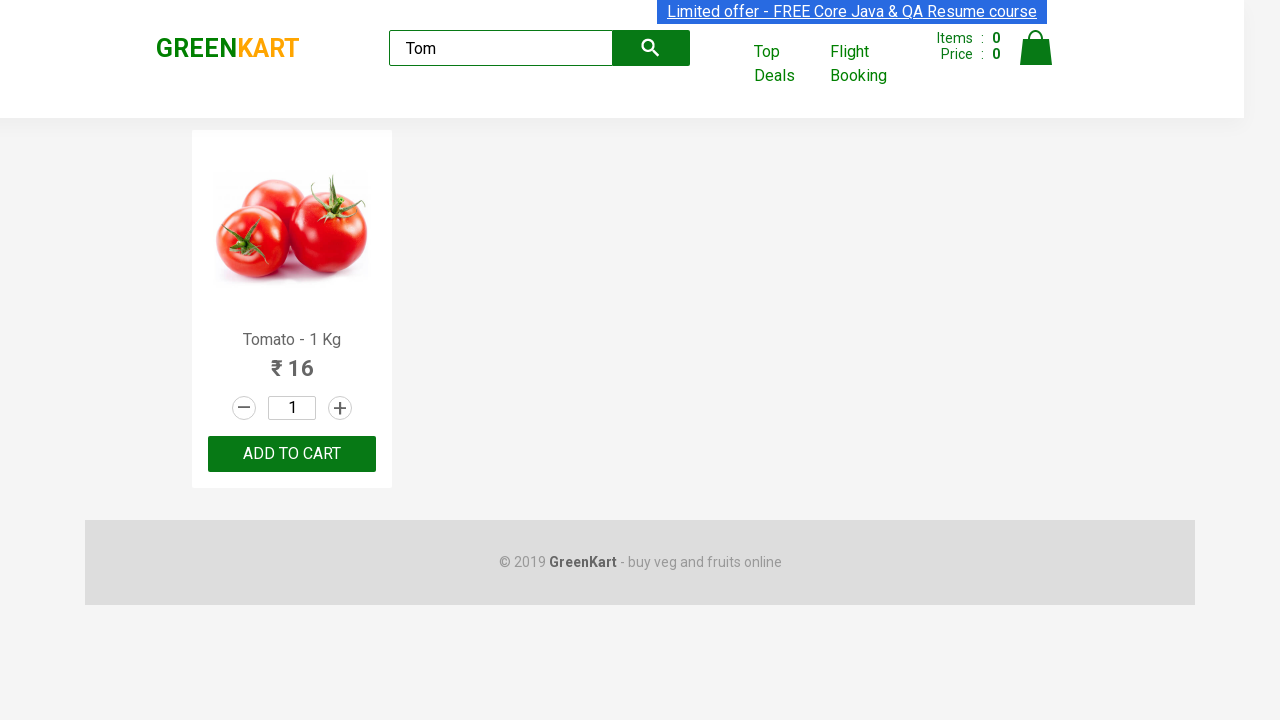

Clicked 'Top Deals' link to navigate to offers page at (787, 64) on text=Top Deals
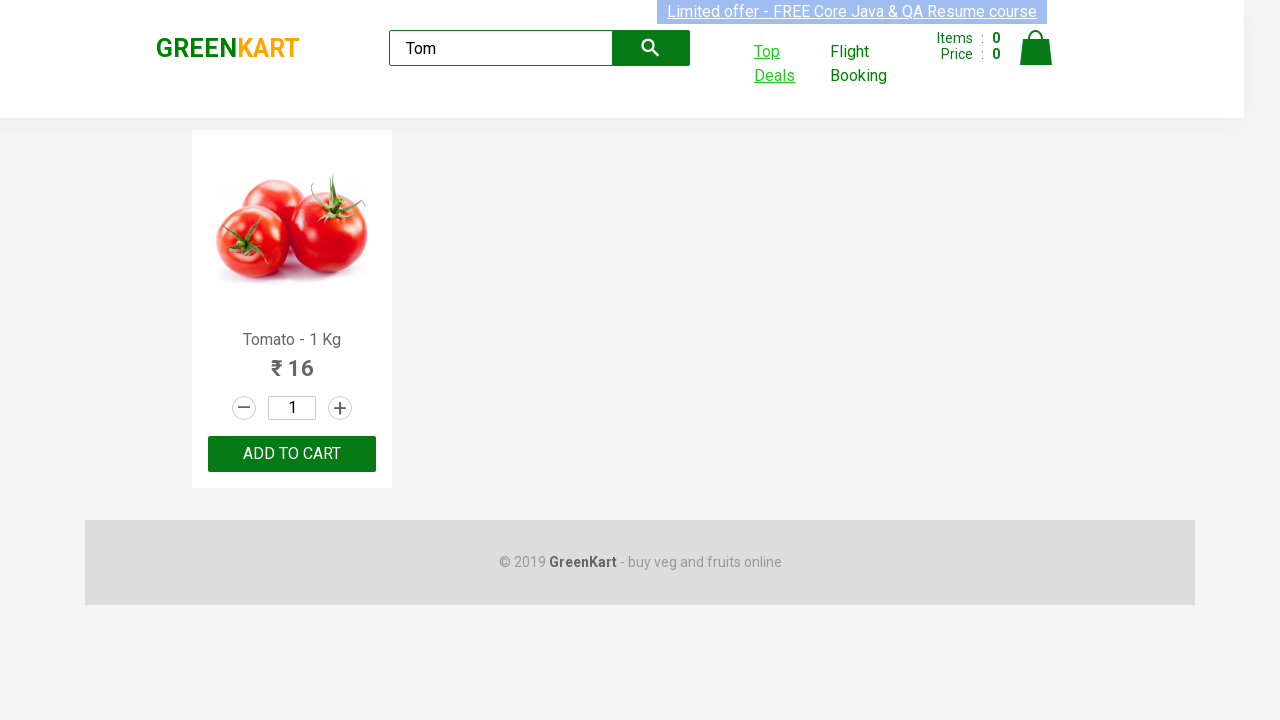

Switched to new page/tab opened by Top Deals link
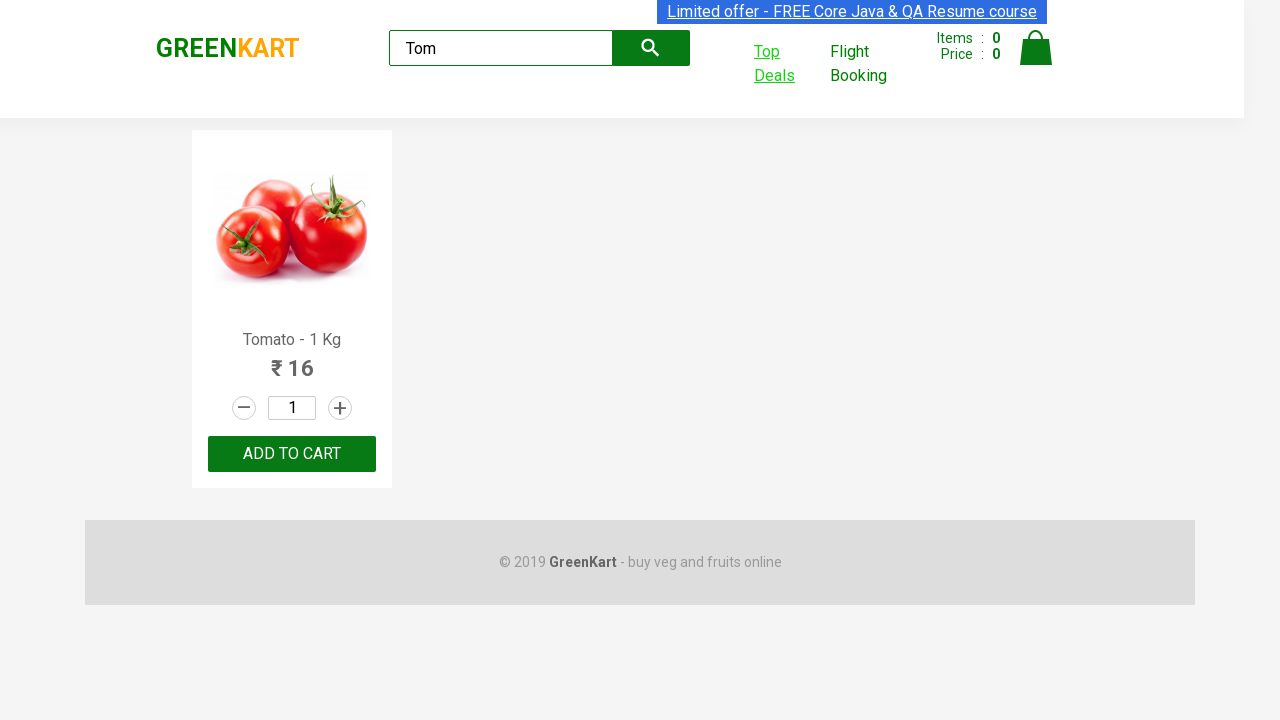

Filled search field with 'Tom' on offers page on //input[@type='search']
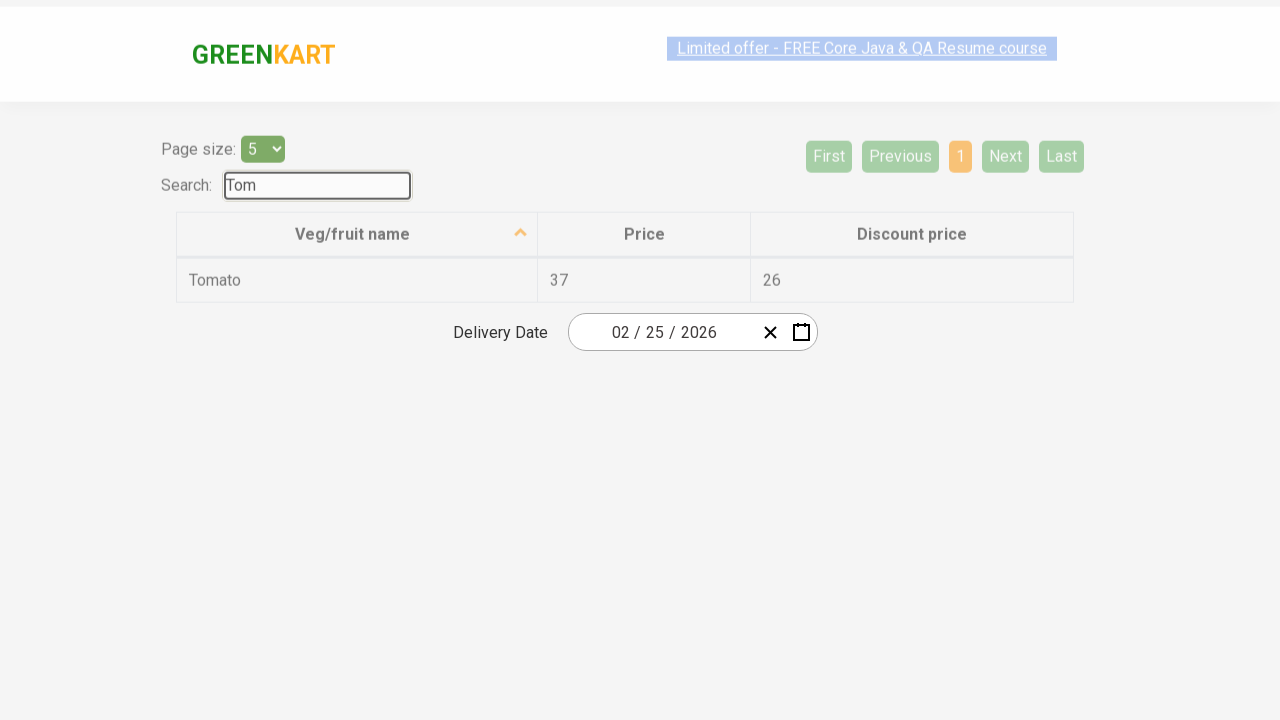

Waited 2 seconds for search results to load on offers page
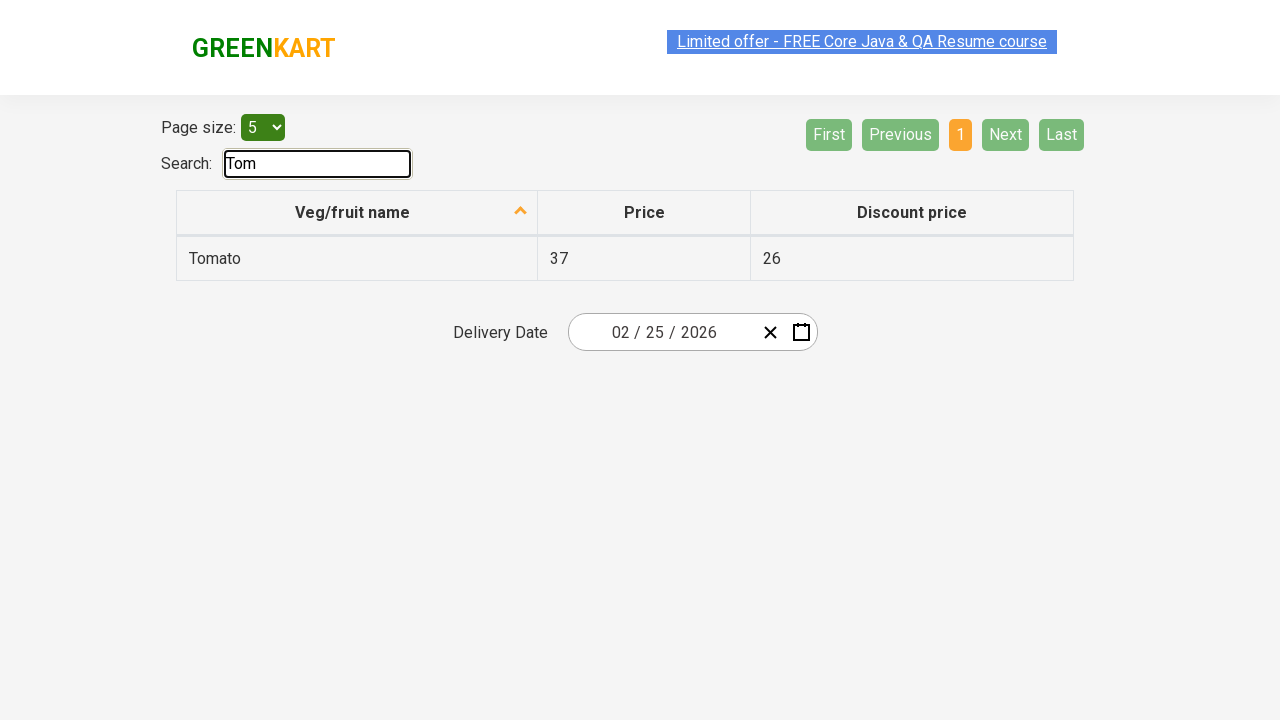

Extracted product name from offers page: 'Tomato'
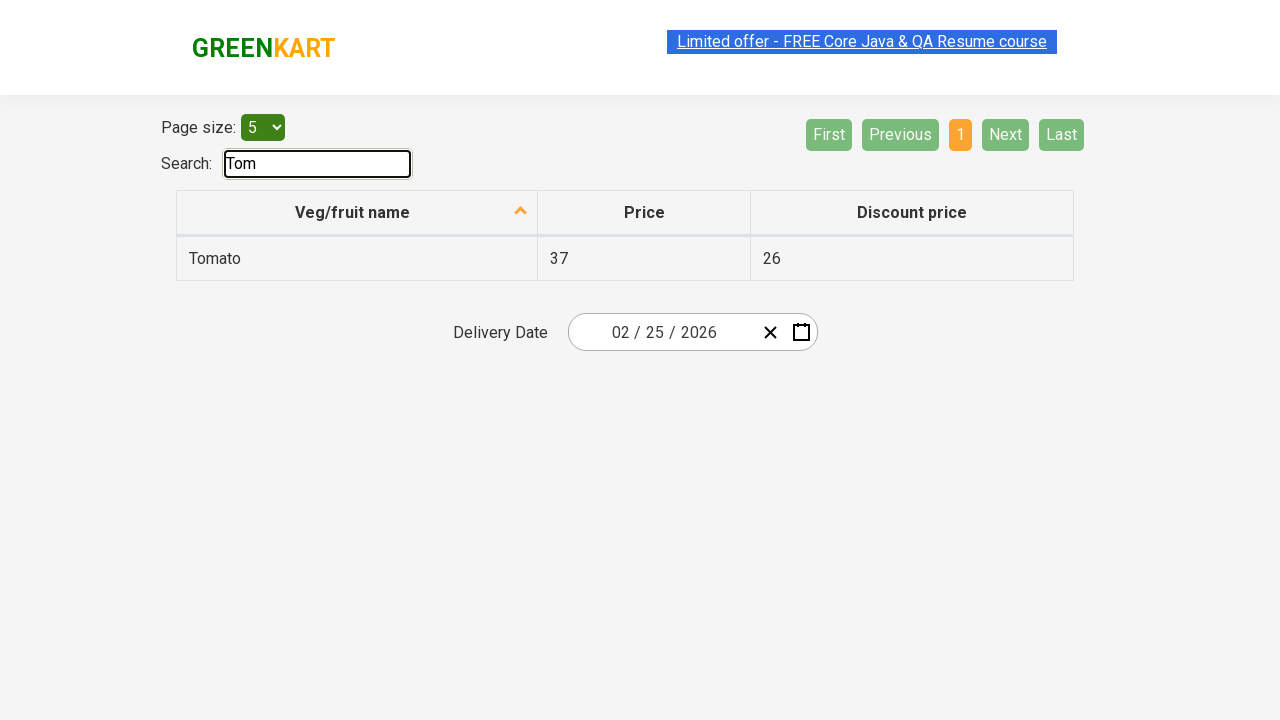

Verified that product names match between landing page and offers page
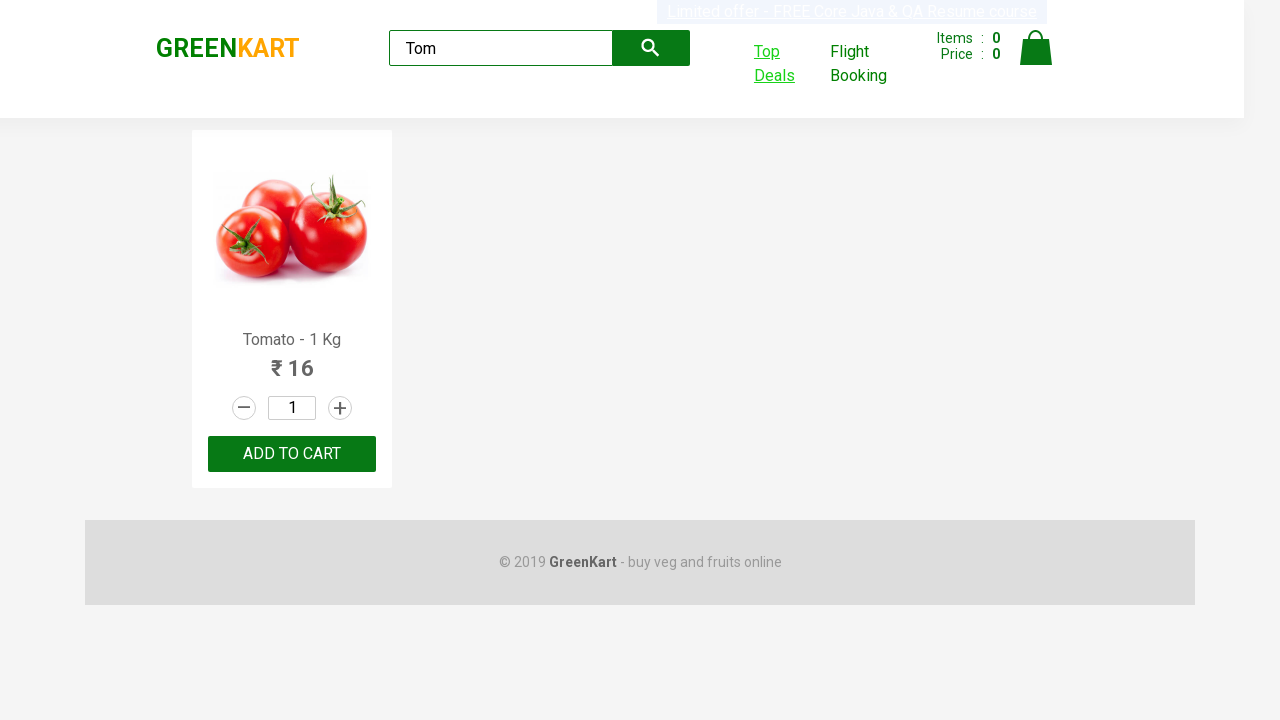

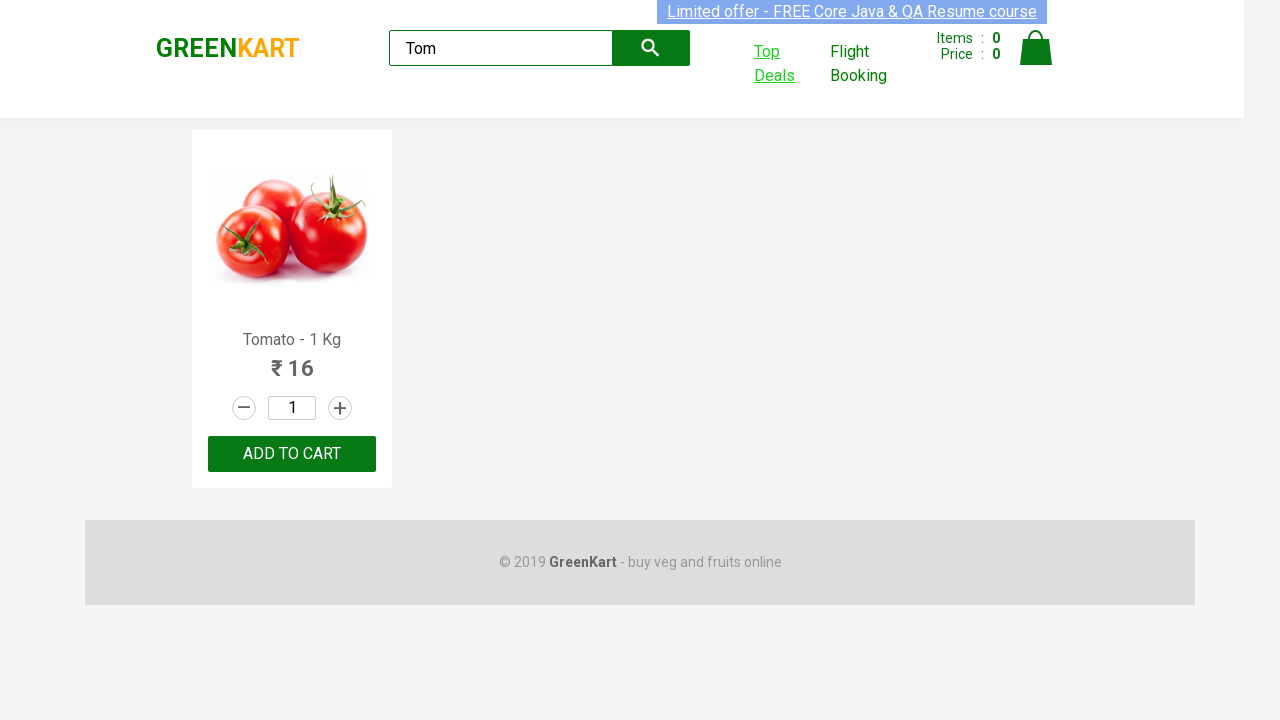